Navigates to Udemy course page and retrieves page title and URL information

Starting URL: https://www.udemy.com/course

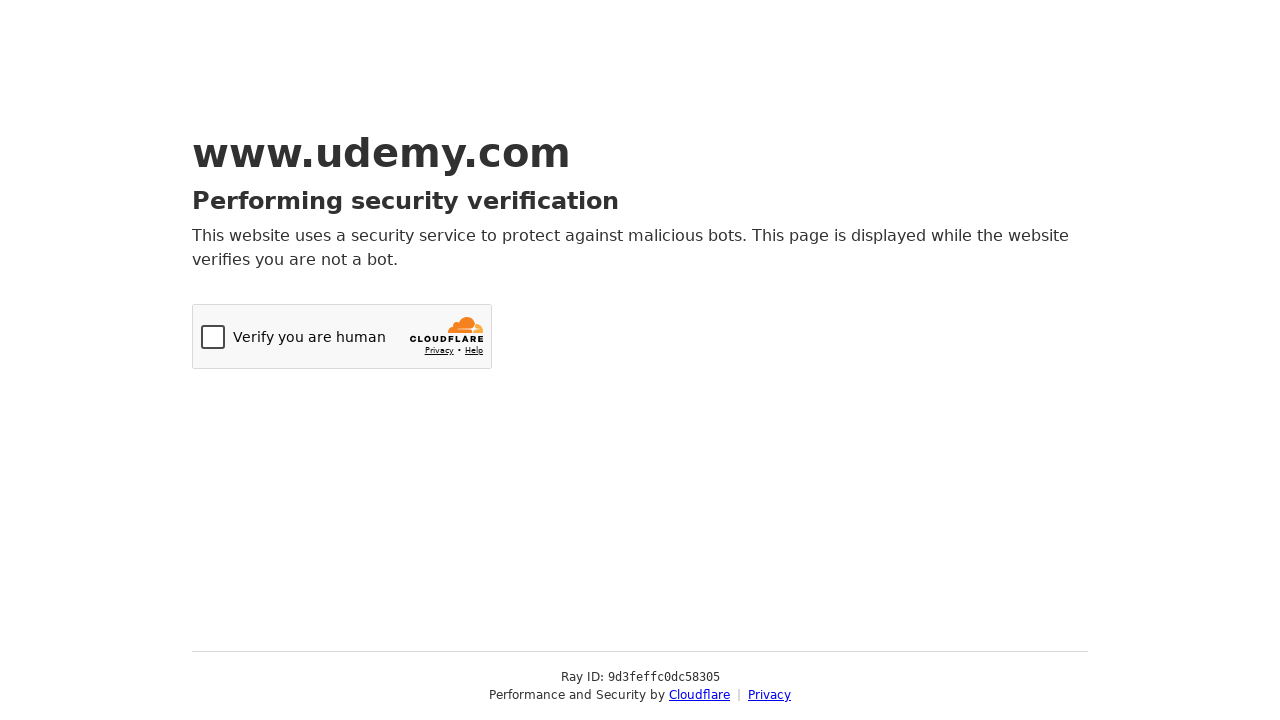

Navigated to Udemy course page
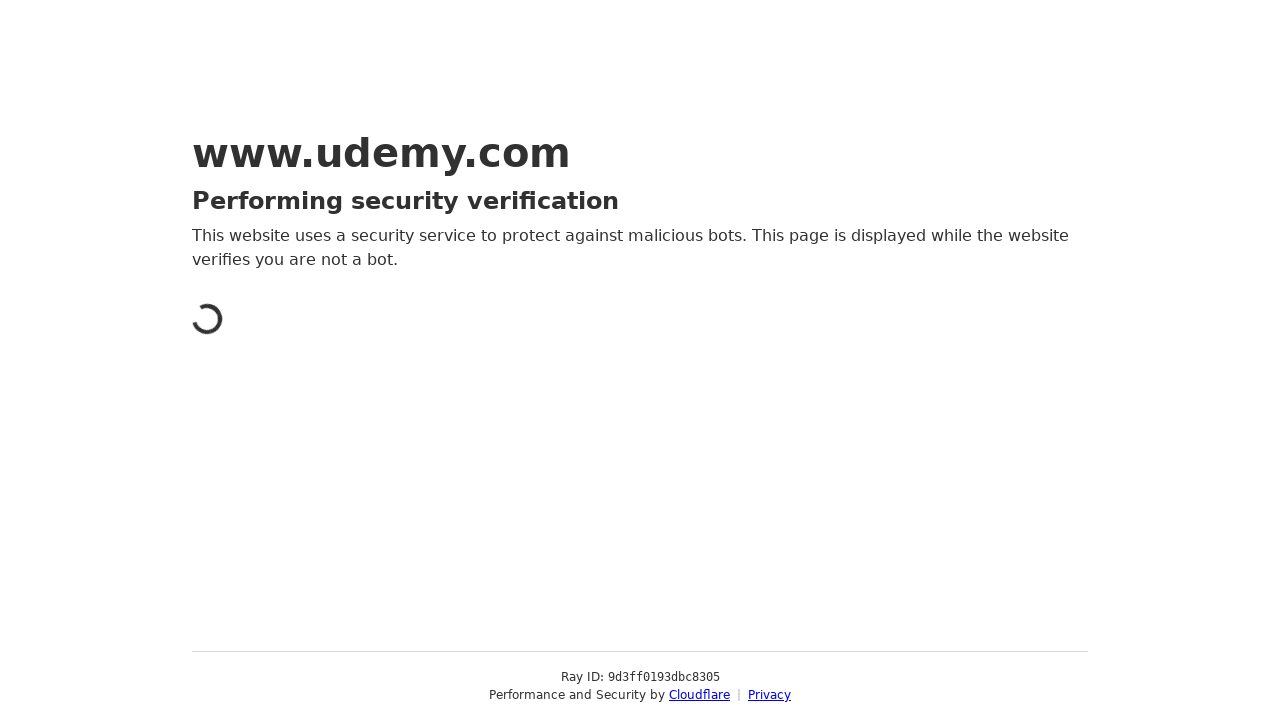

Retrieved page title
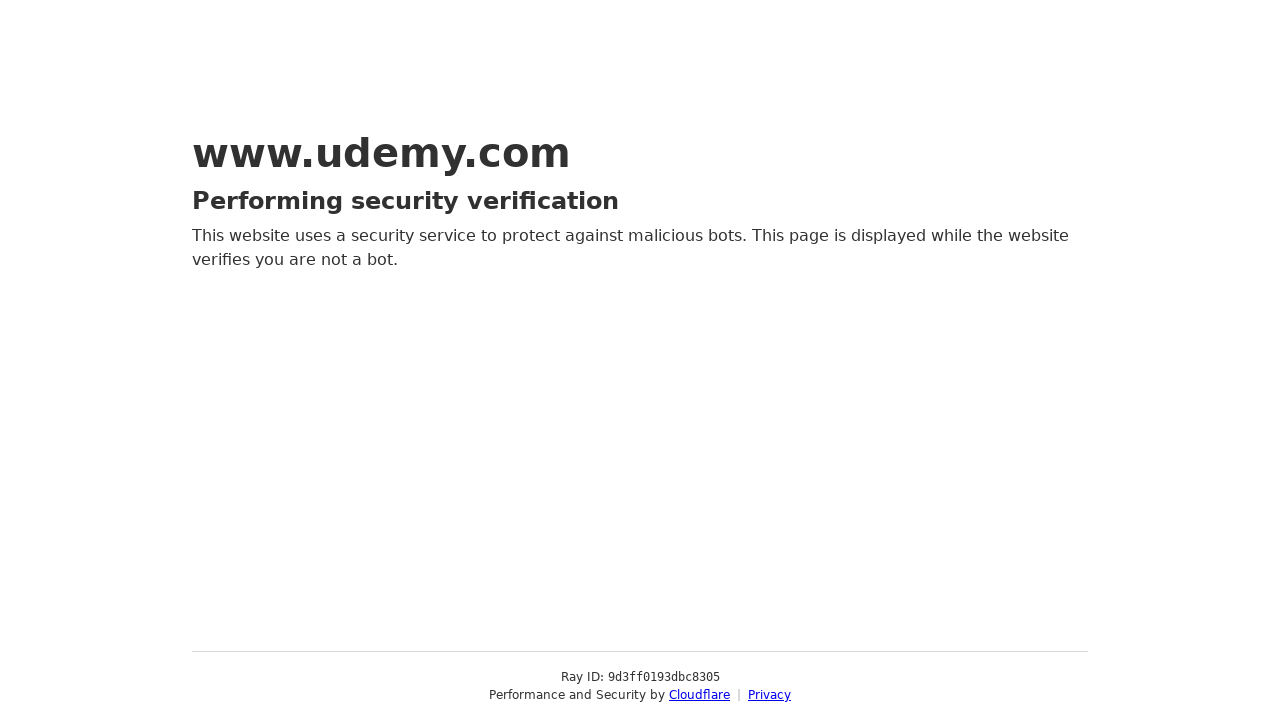

Retrieved current URL
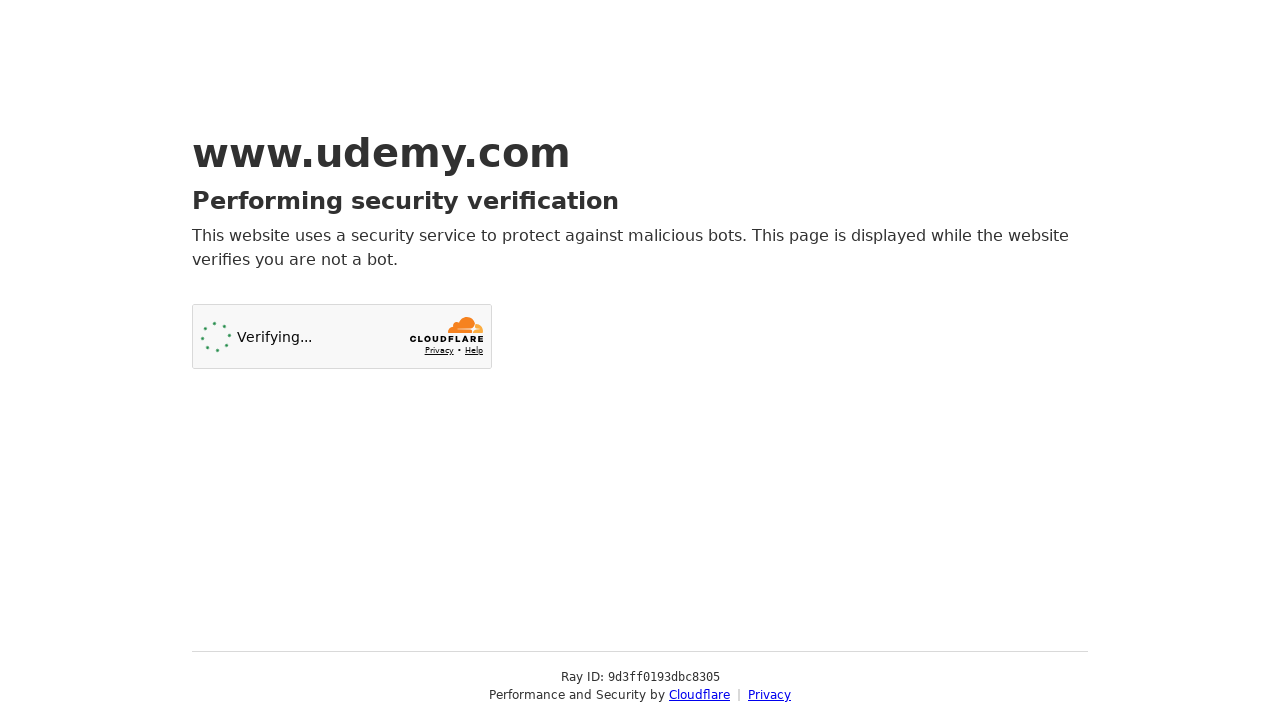

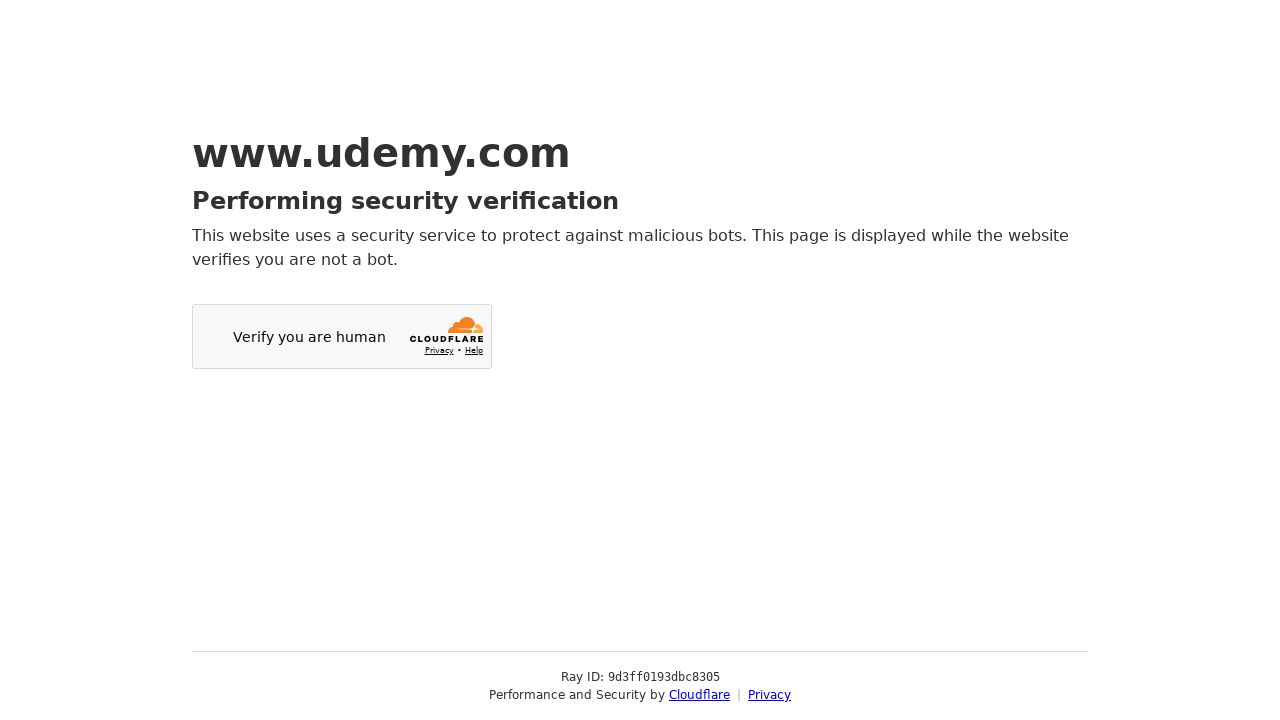